Tests validation error for invalid WhatsApp number format

Starting URL: https://buger-eats.vercel.app/deliver

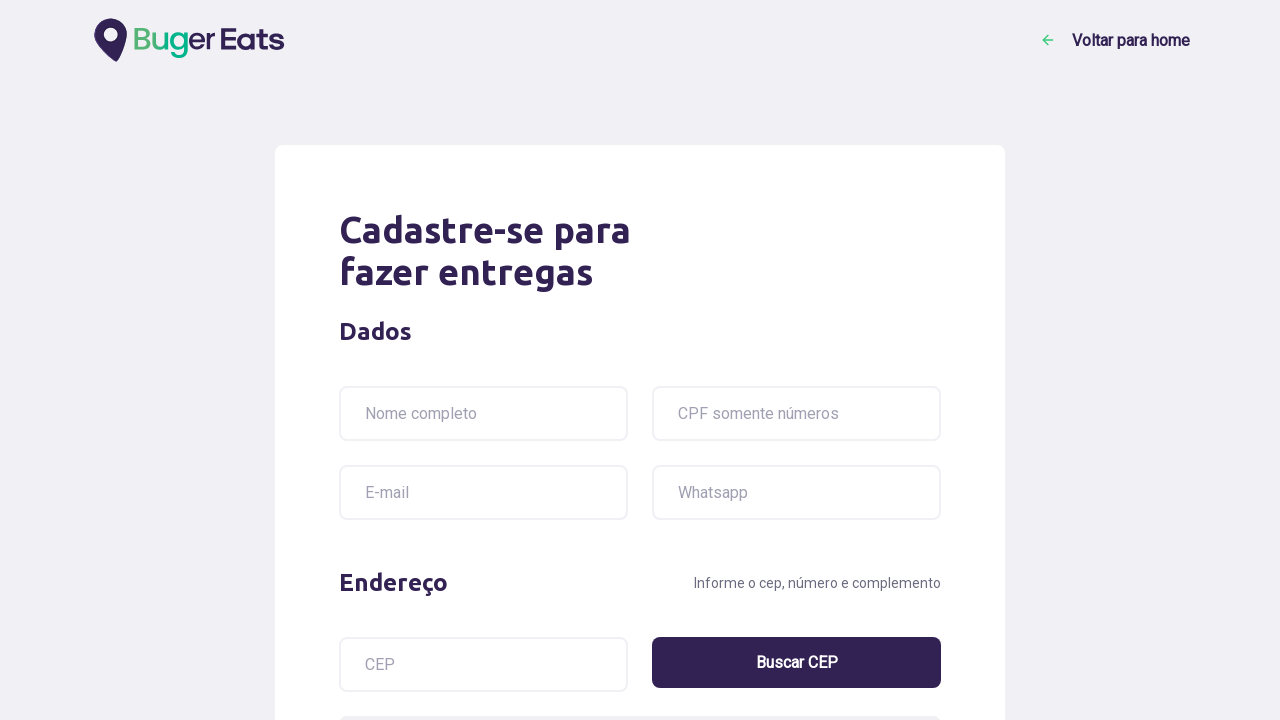

Filled name field with 'Ayrton Senna' on input[name='name']
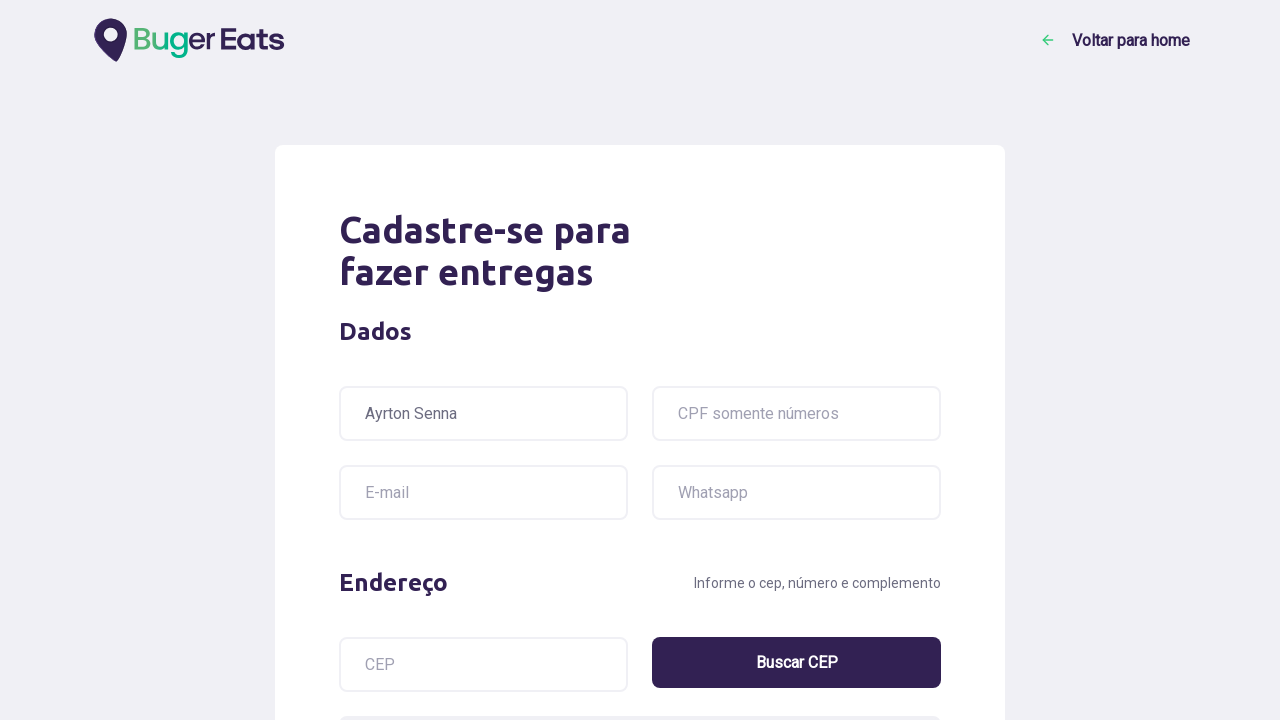

Filled CPF field with '12332145690' on input[name='cpf']
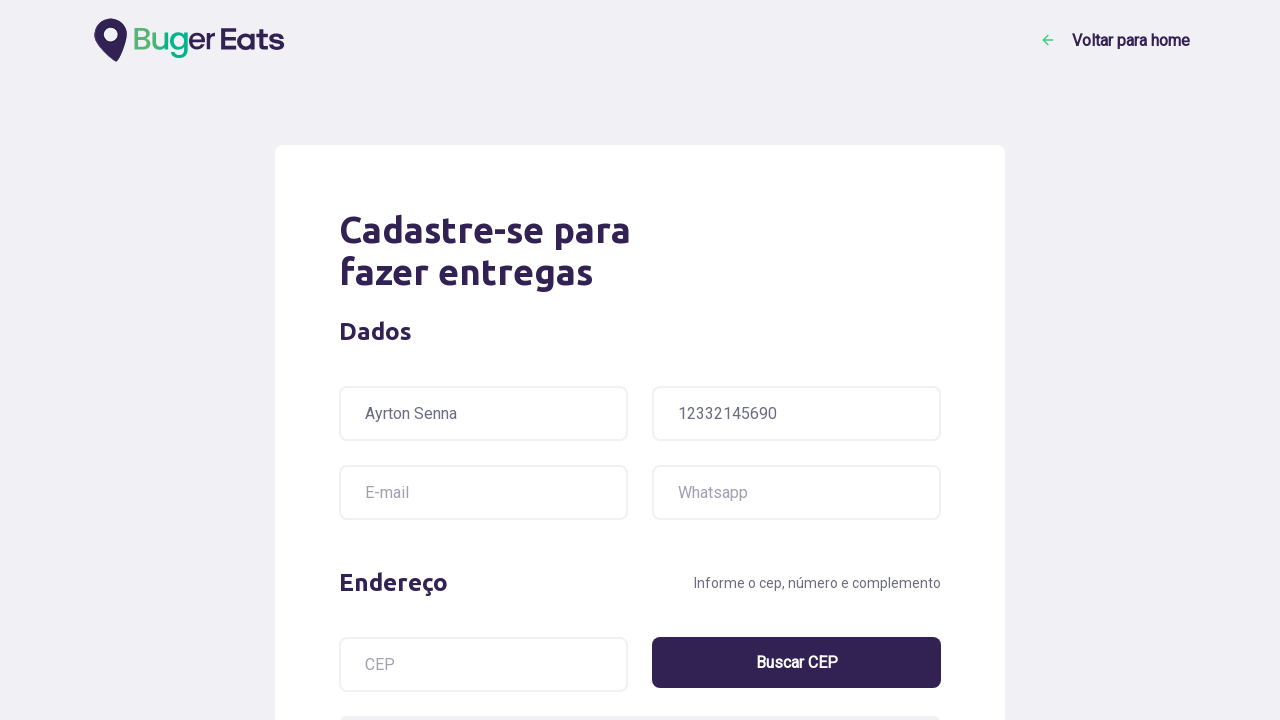

Filled email field with 'teste@box.com' on input[name='email']
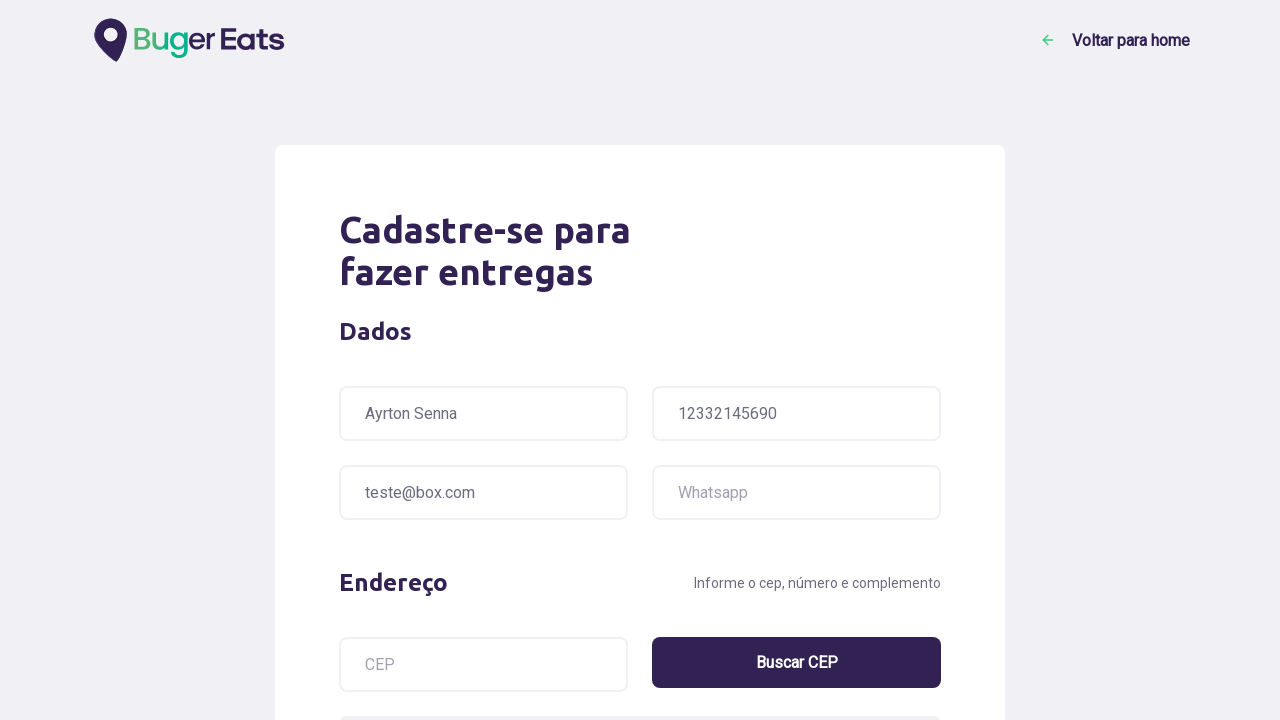

Filled WhatsApp field with invalid format 'textoqualquer' on input[name='whatsapp']
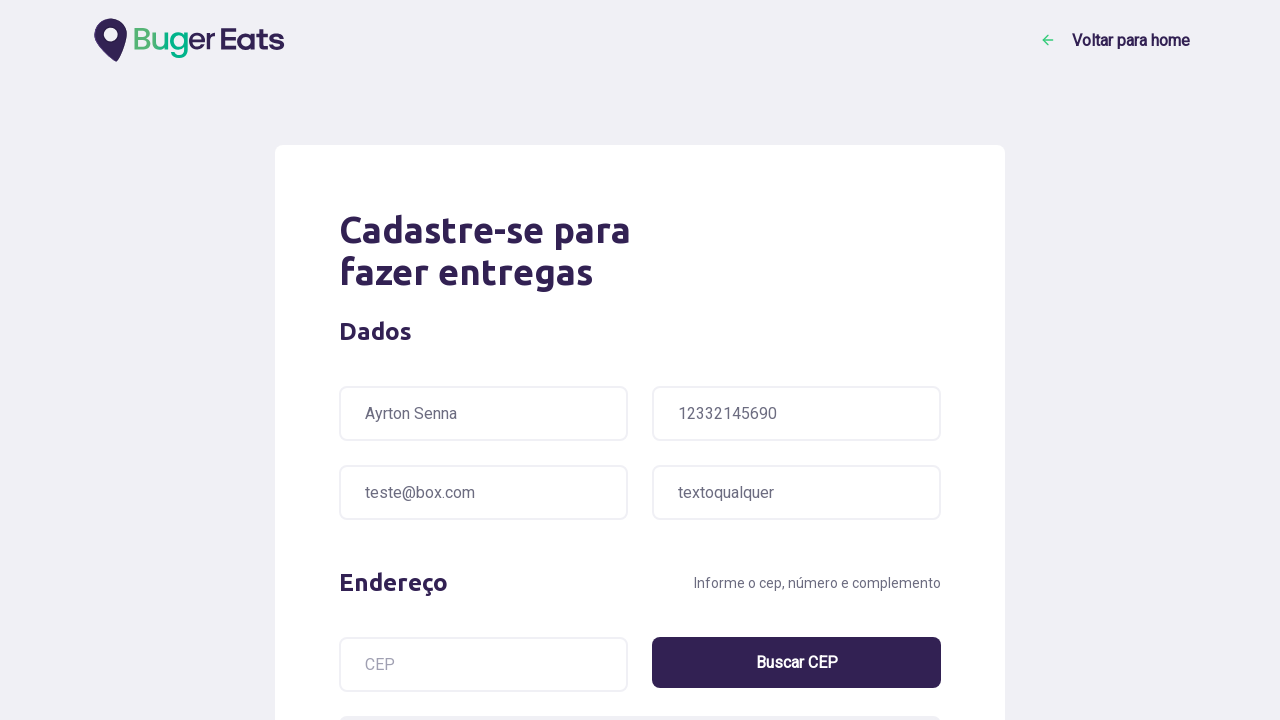

Clicked submit button to validate form at (811, 548) on .button-success
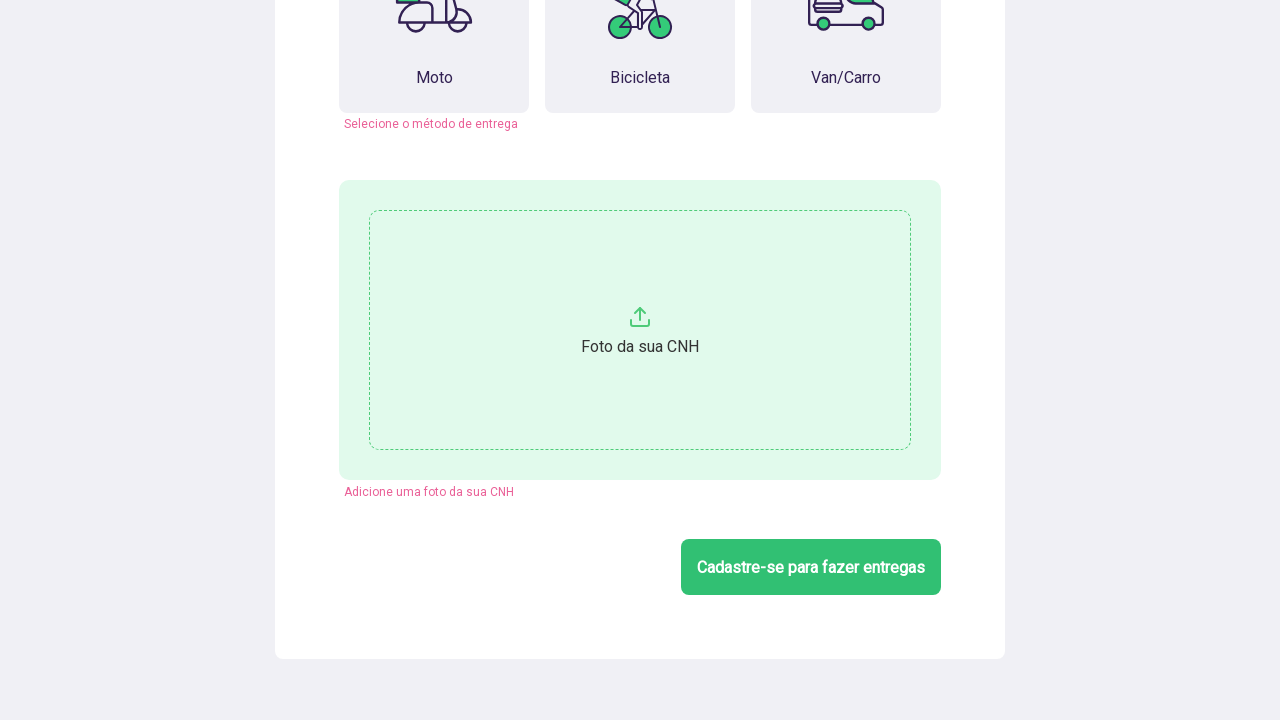

Validation error message appeared for invalid WhatsApp format
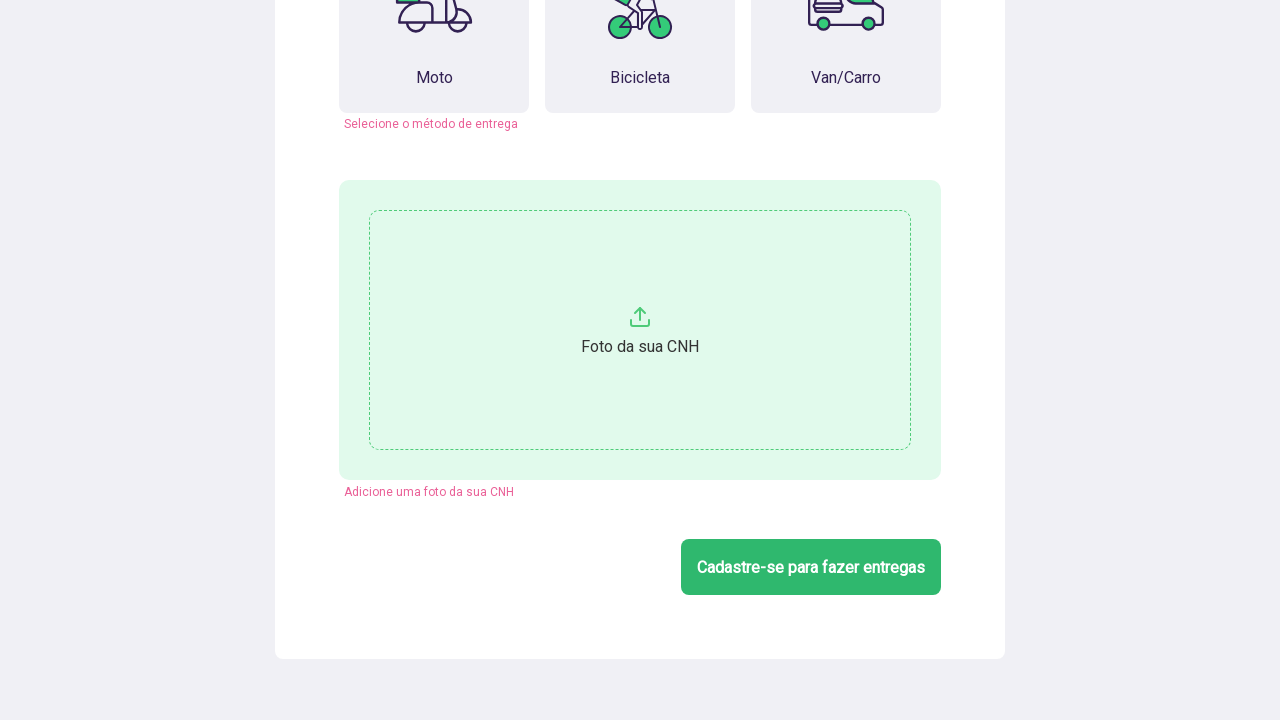

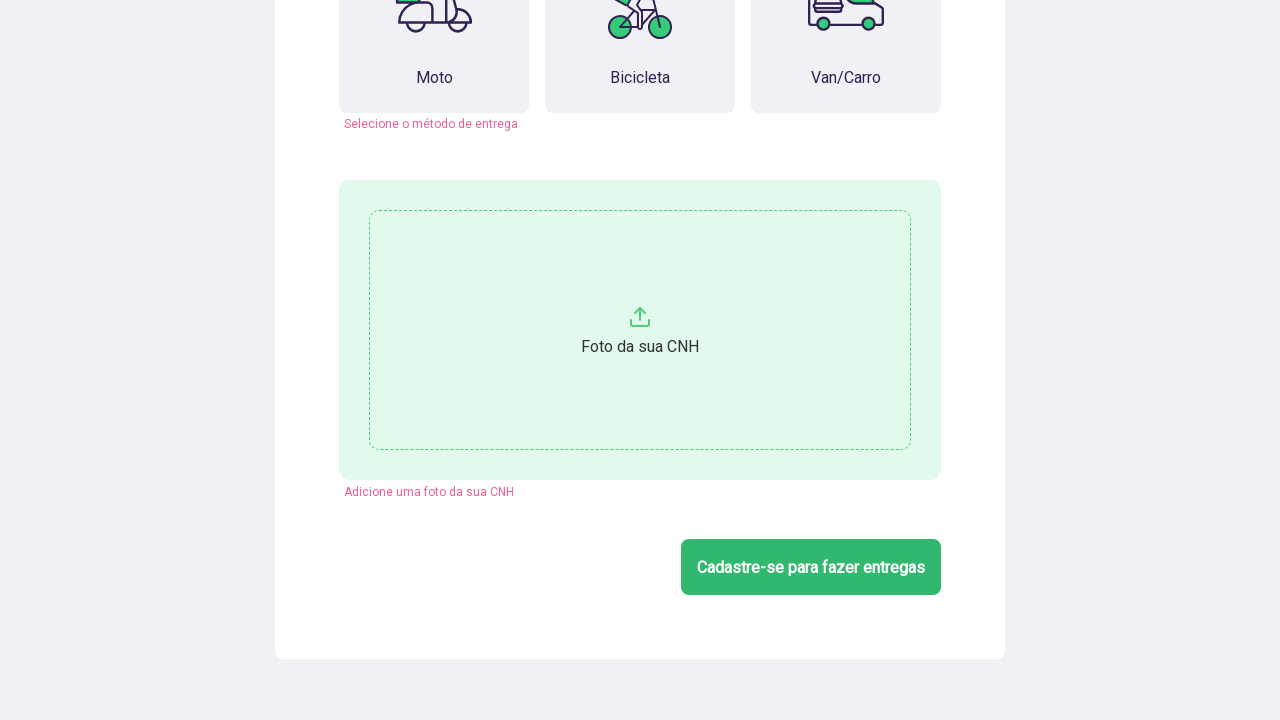